Validates that the CommBank website title contains "CommBank"

Starting URL: https://www.commbank.com.au

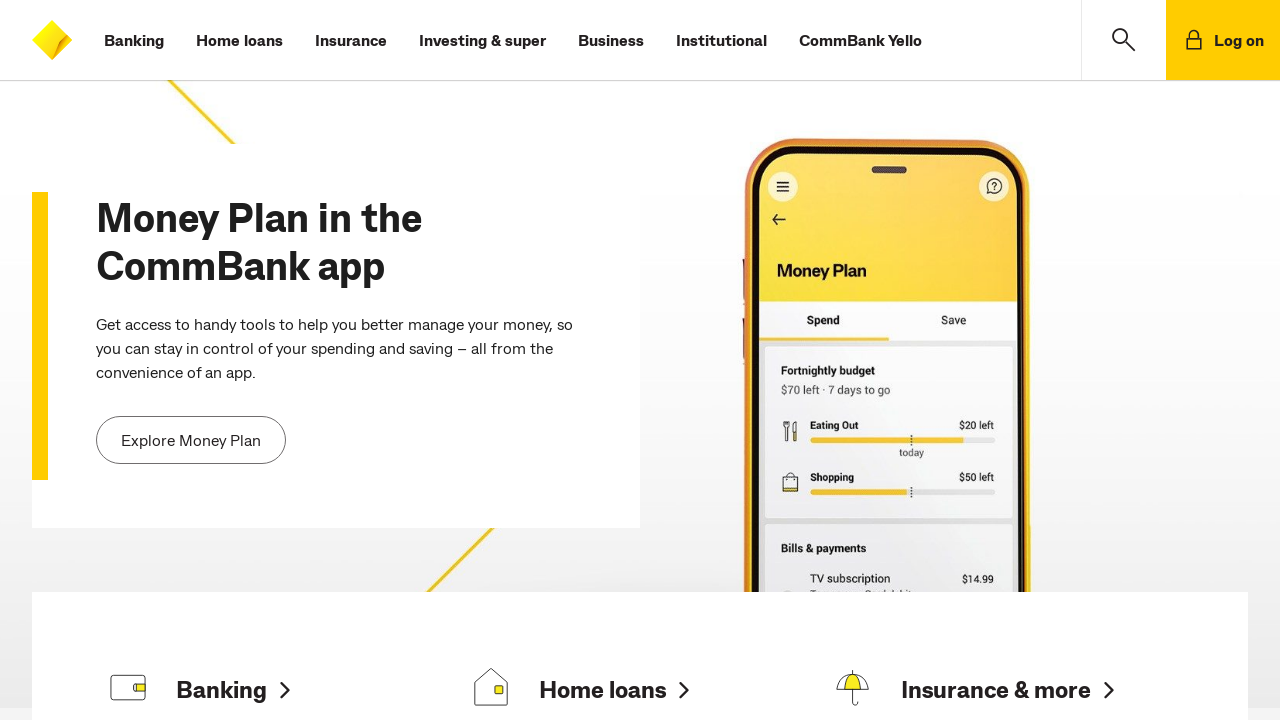

Navigated to CommBank website
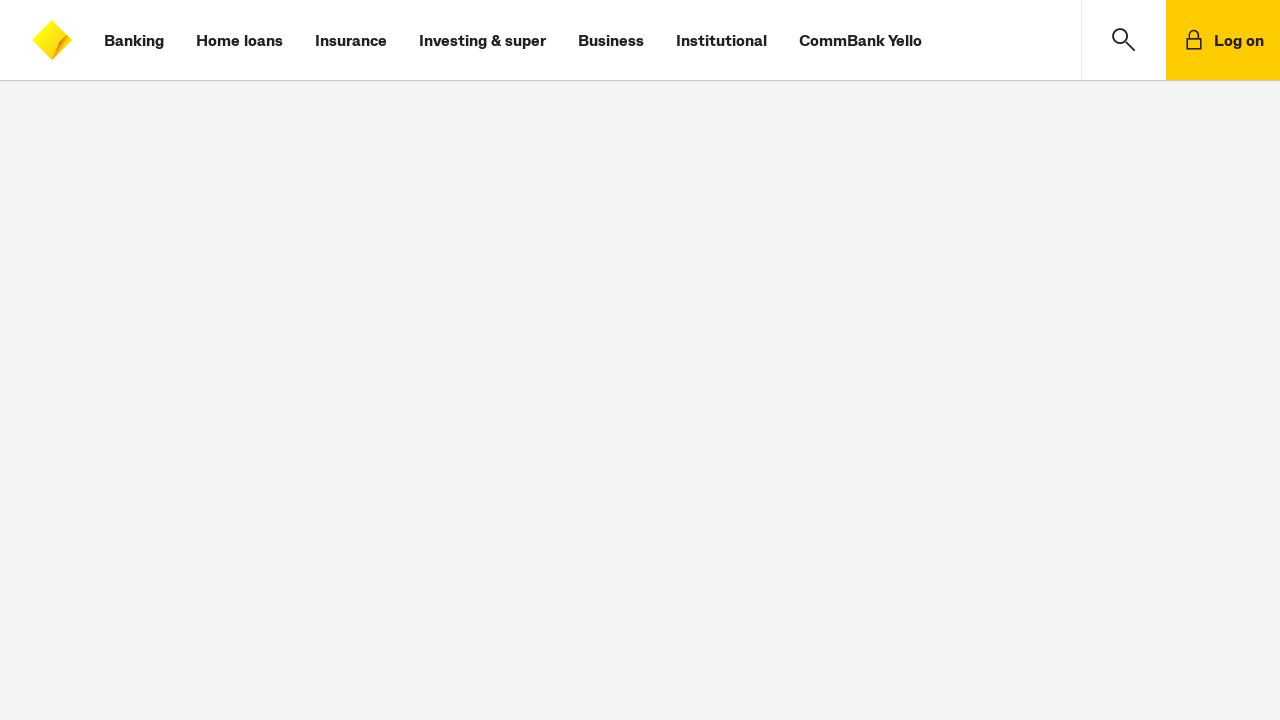

Retrieved page title: 'CommBank - bank accounts, credit cards, home loans and insurance'
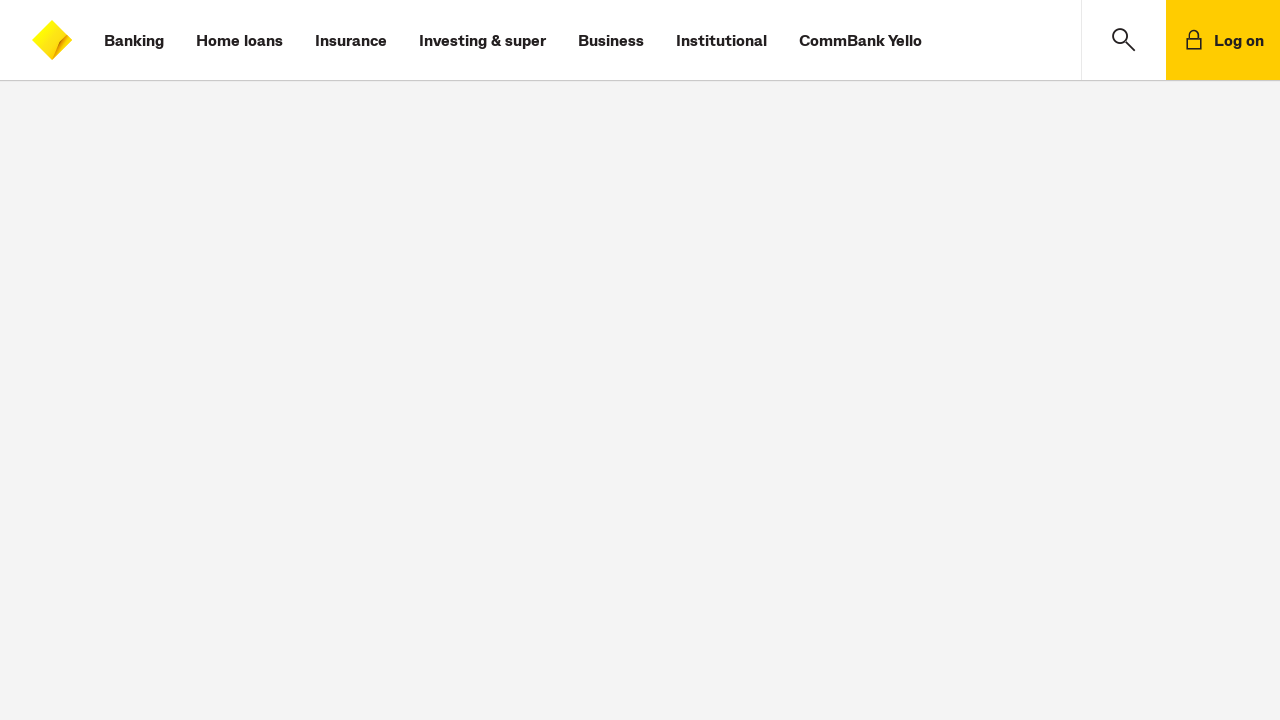

Verified that page title contains 'CommBank'
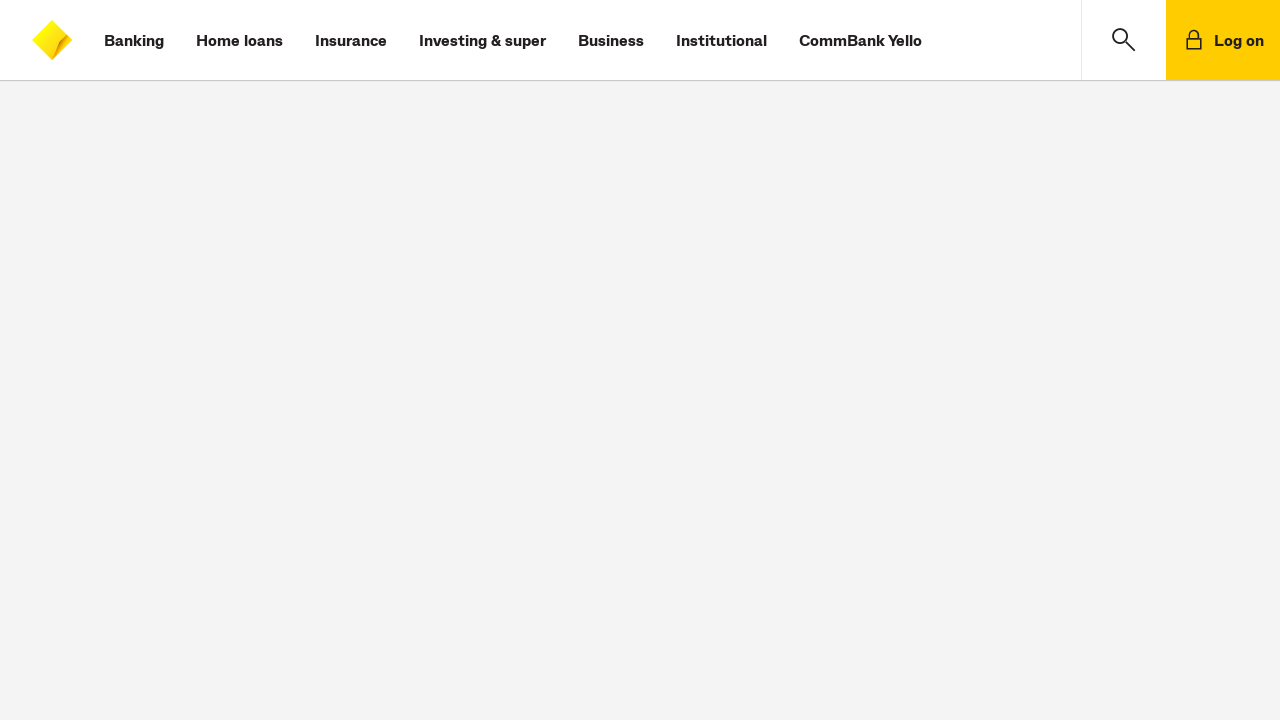

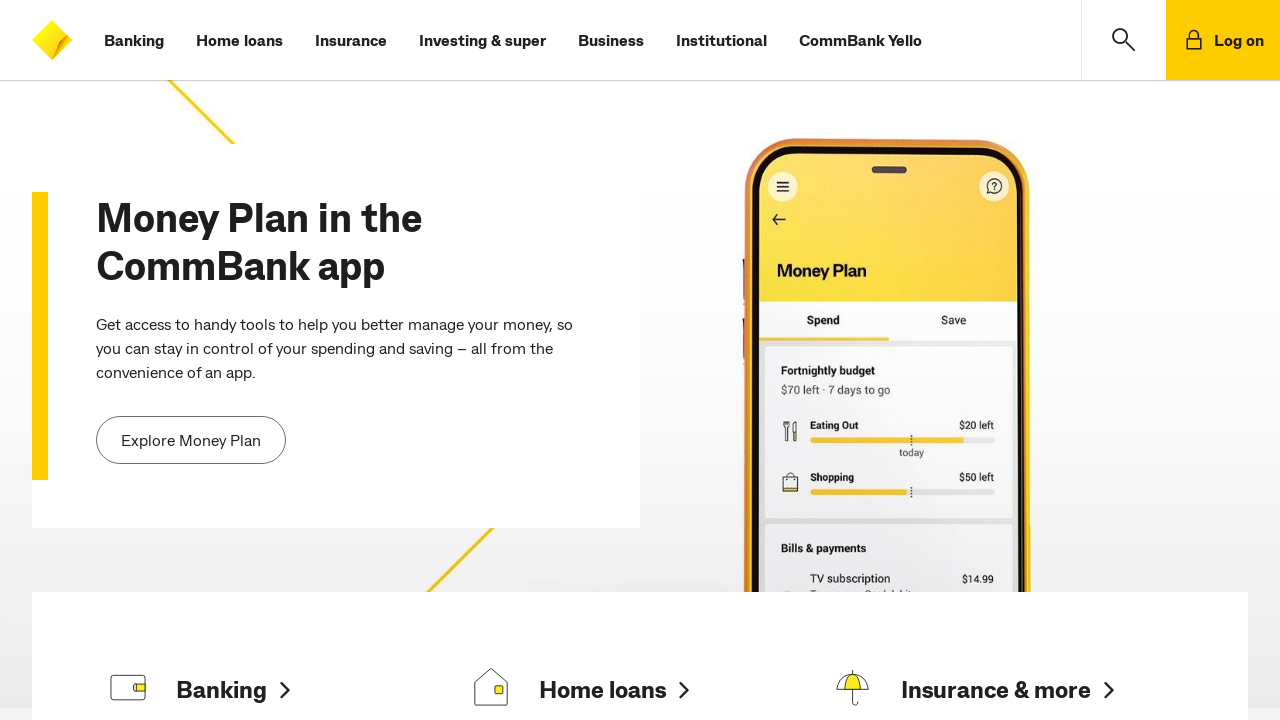